Tests adding a new customer to a banking application by filling in firstname, lastname, and postcode fields, submitting the form, and verifying the customer appears in the customers table.

Starting URL: https://www.globalsqa.com/angularJs-protractor/BankingProject/#/manager

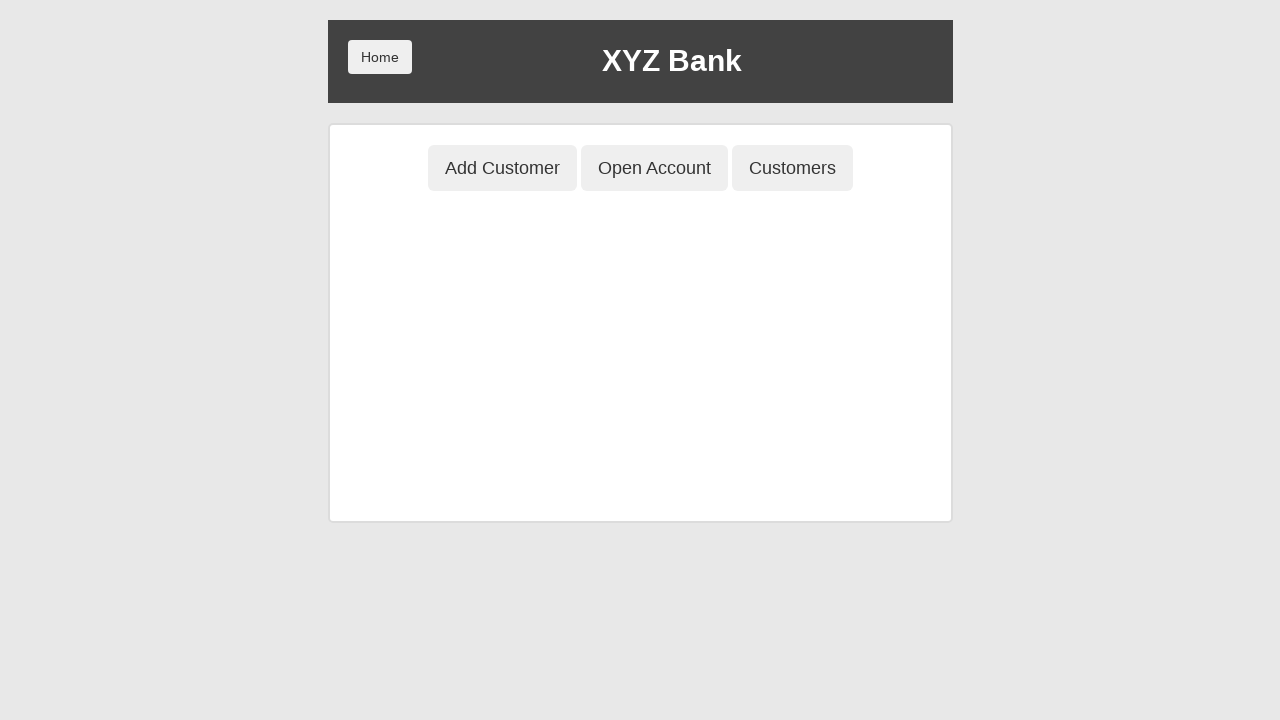

Clicked 'Add Customer' button at (502, 168) on button[ng-class='btnClass1']
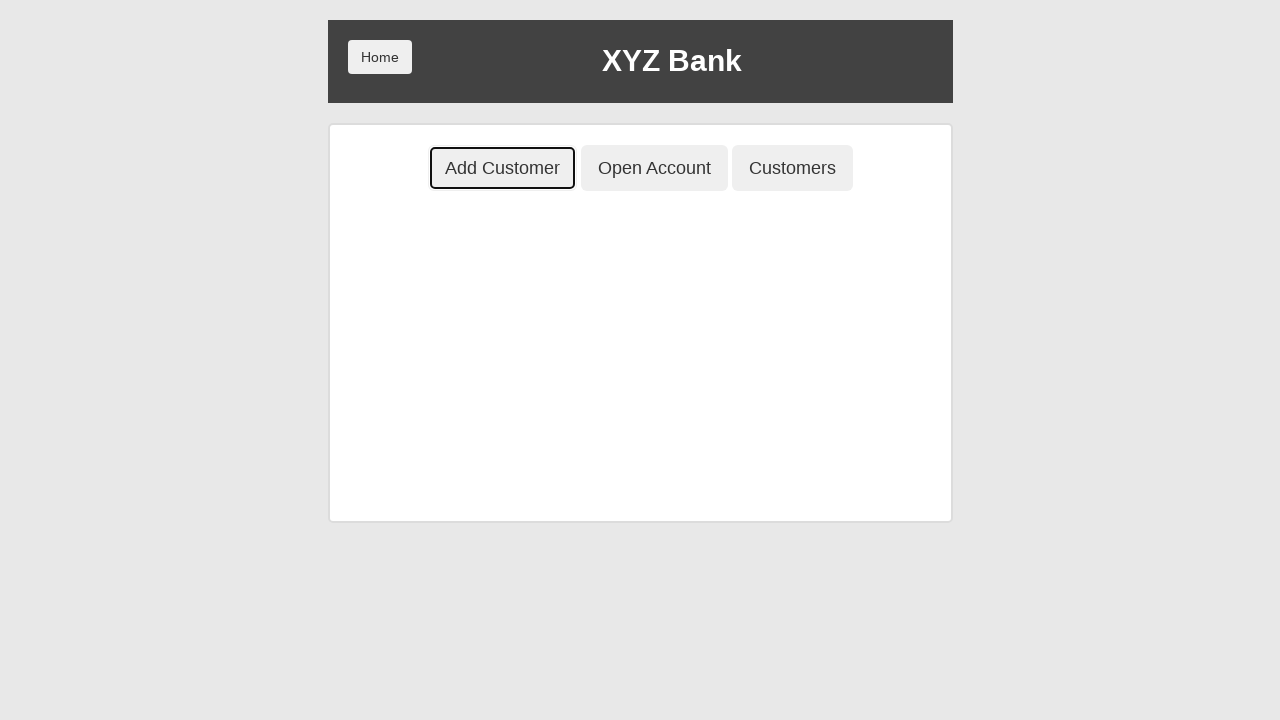

Filled firstname field with 'Michael' on input[ng-model='fName']
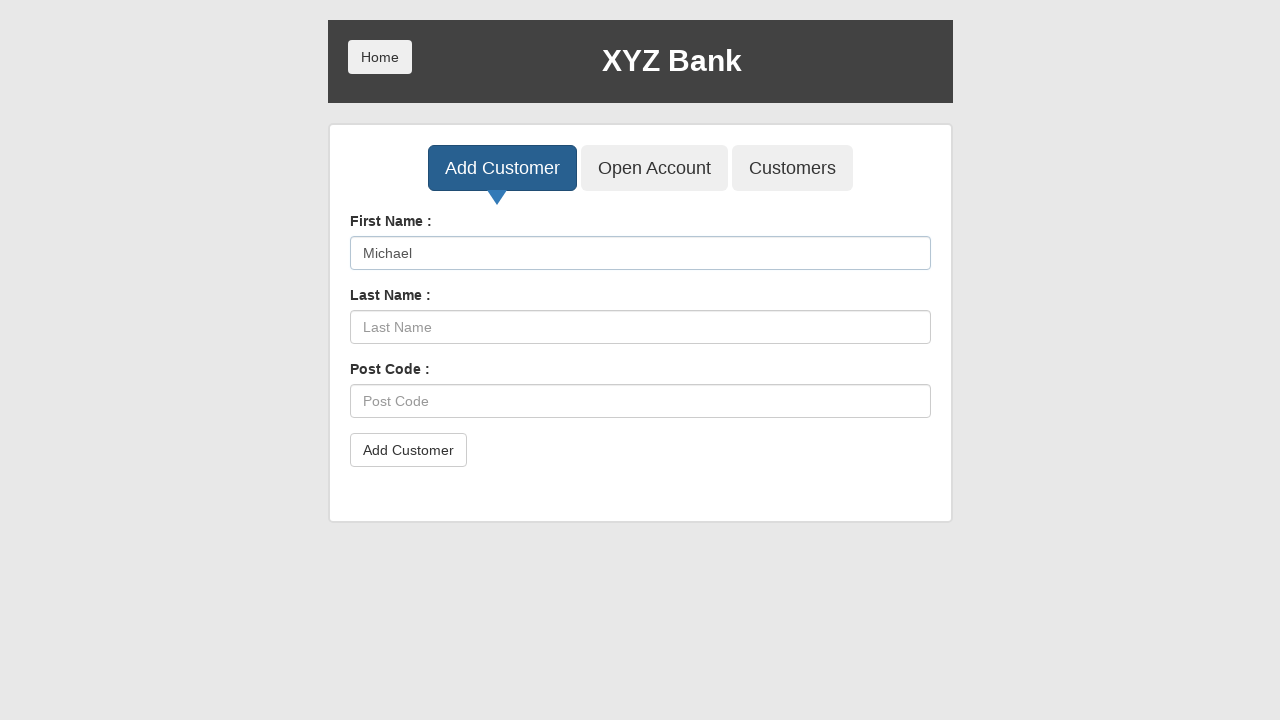

Filled lastname field with 'Robertson' on input[ng-model='lName']
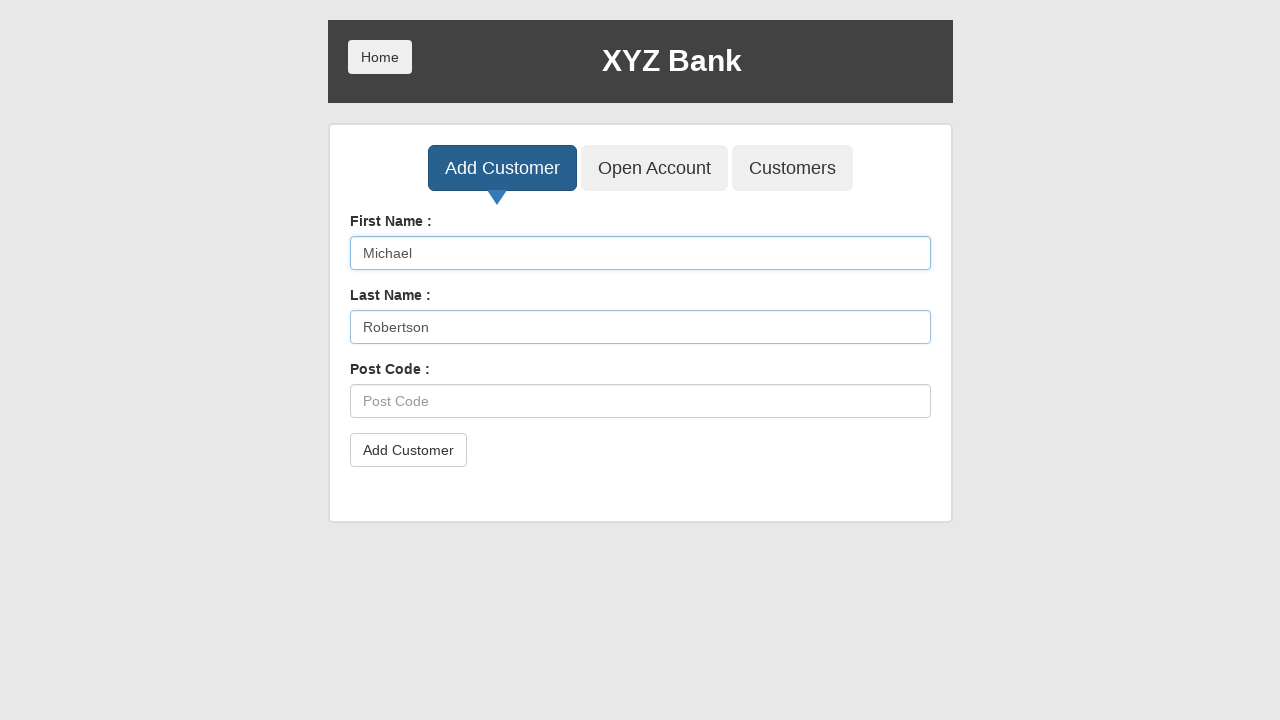

Filled postcode field with '74244' on input[ng-model='postCd']
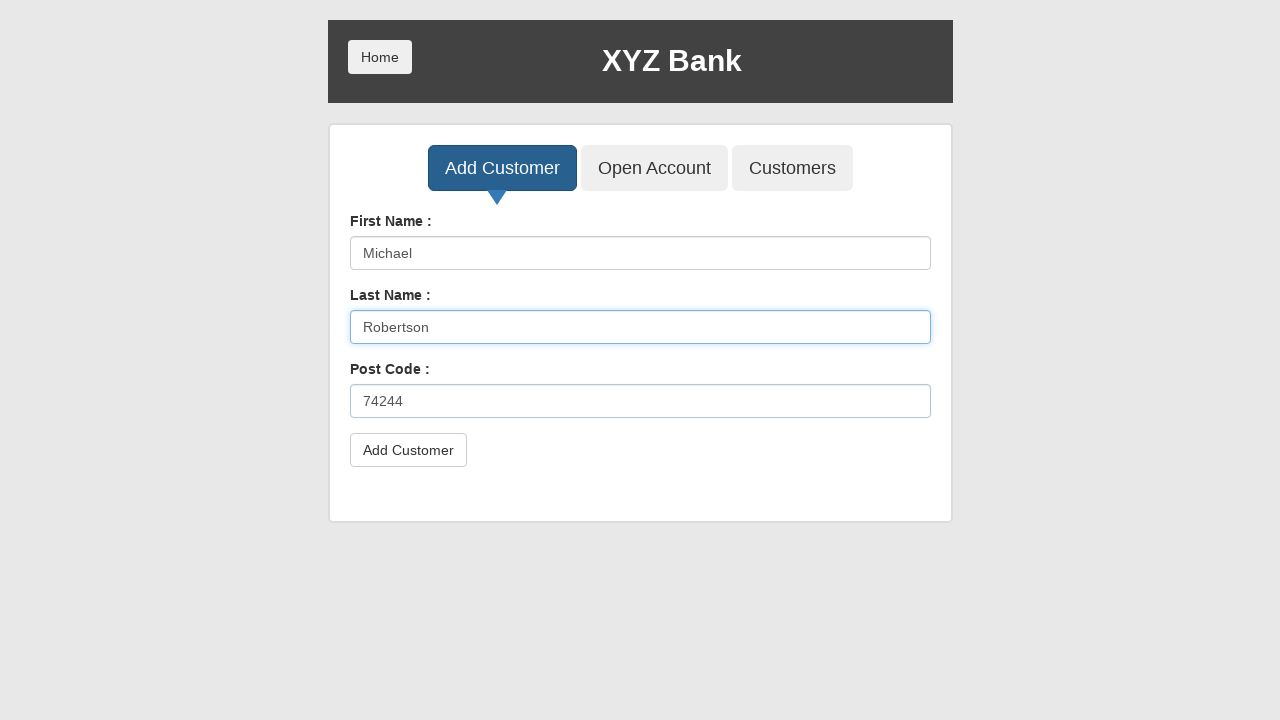

Clicked submit button to add customer at (408, 450) on button[type='submit']
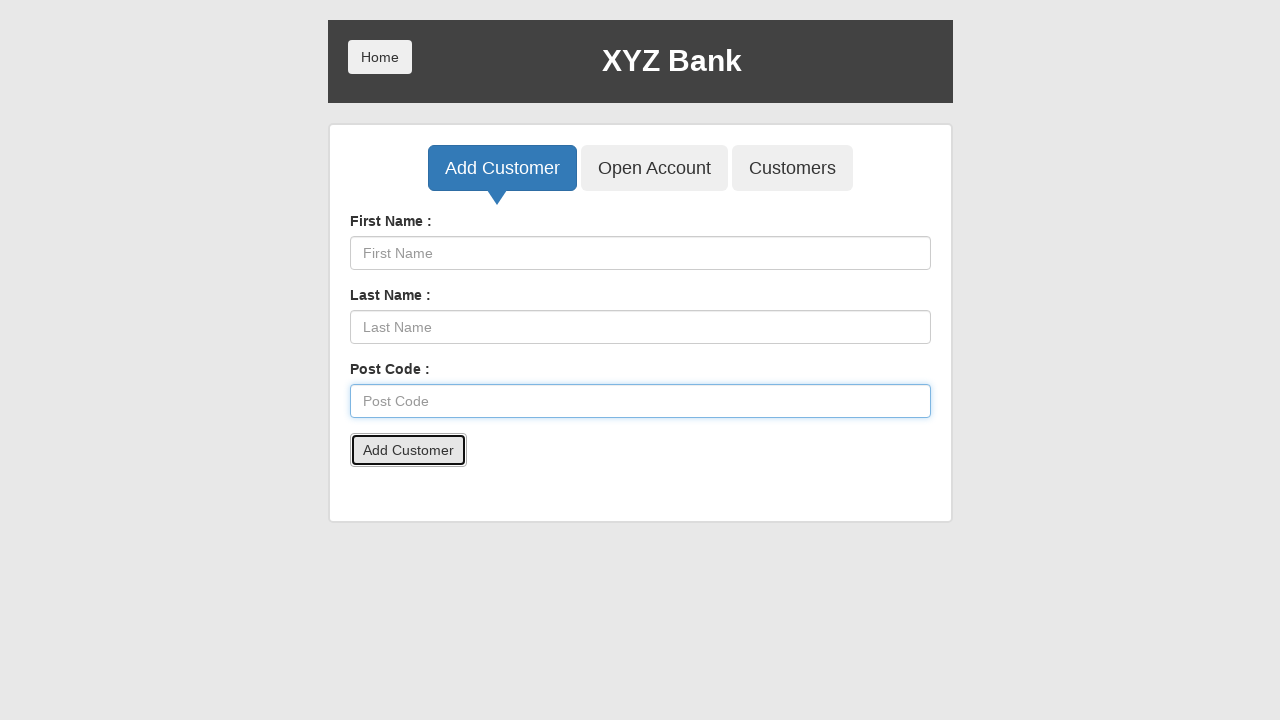

Set up alert handler to dismiss confirmation dialog
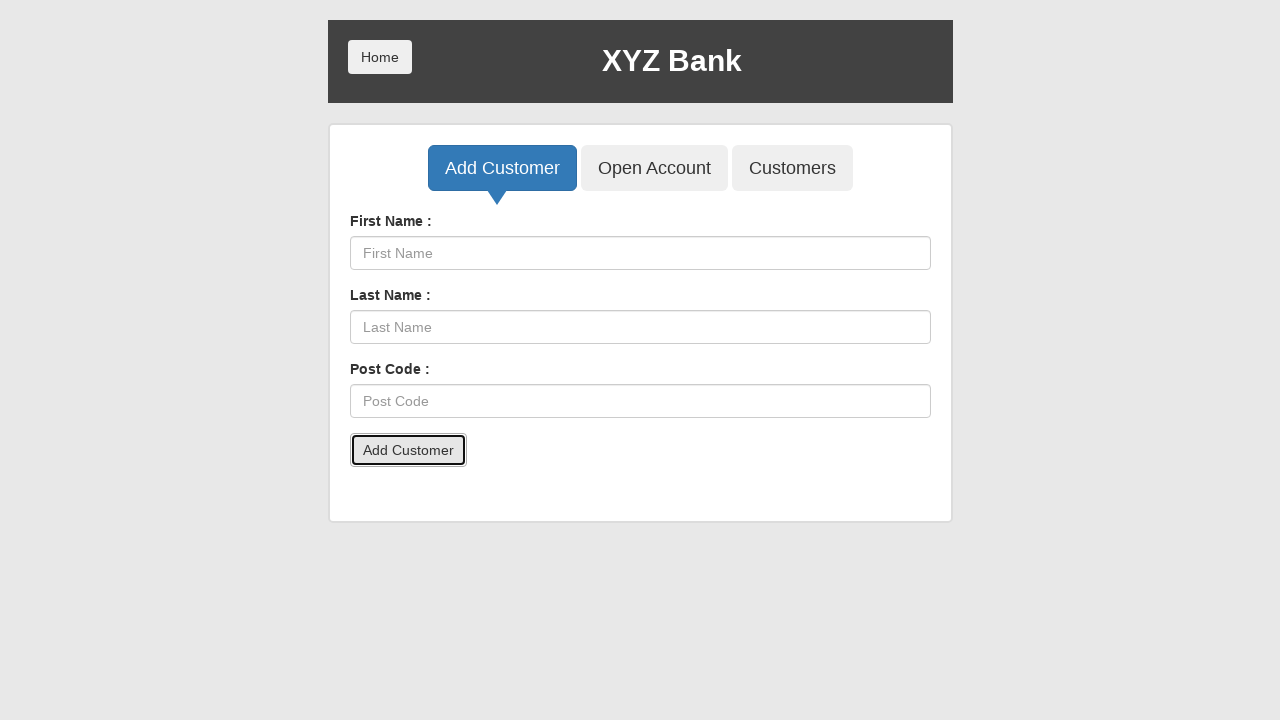

Waited 500ms for alert to process
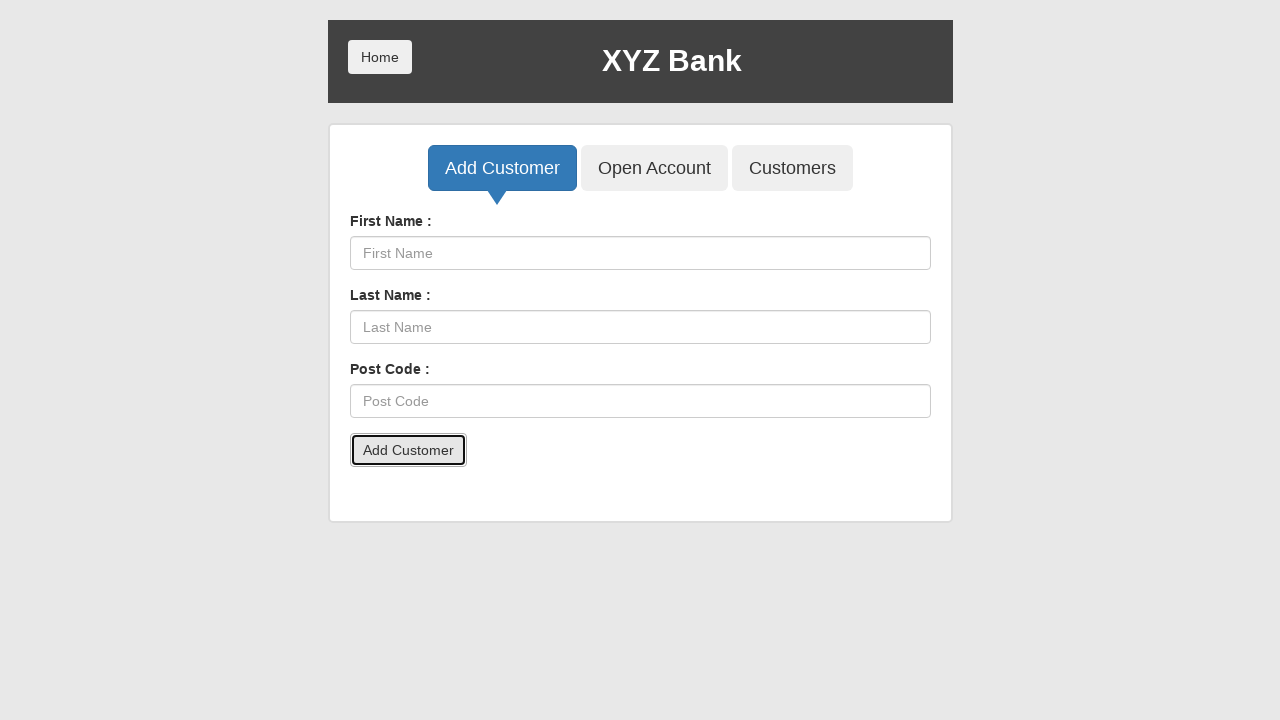

Clicked 'Customers' button to view customers table at (792, 168) on button[ng-class='btnClass3']
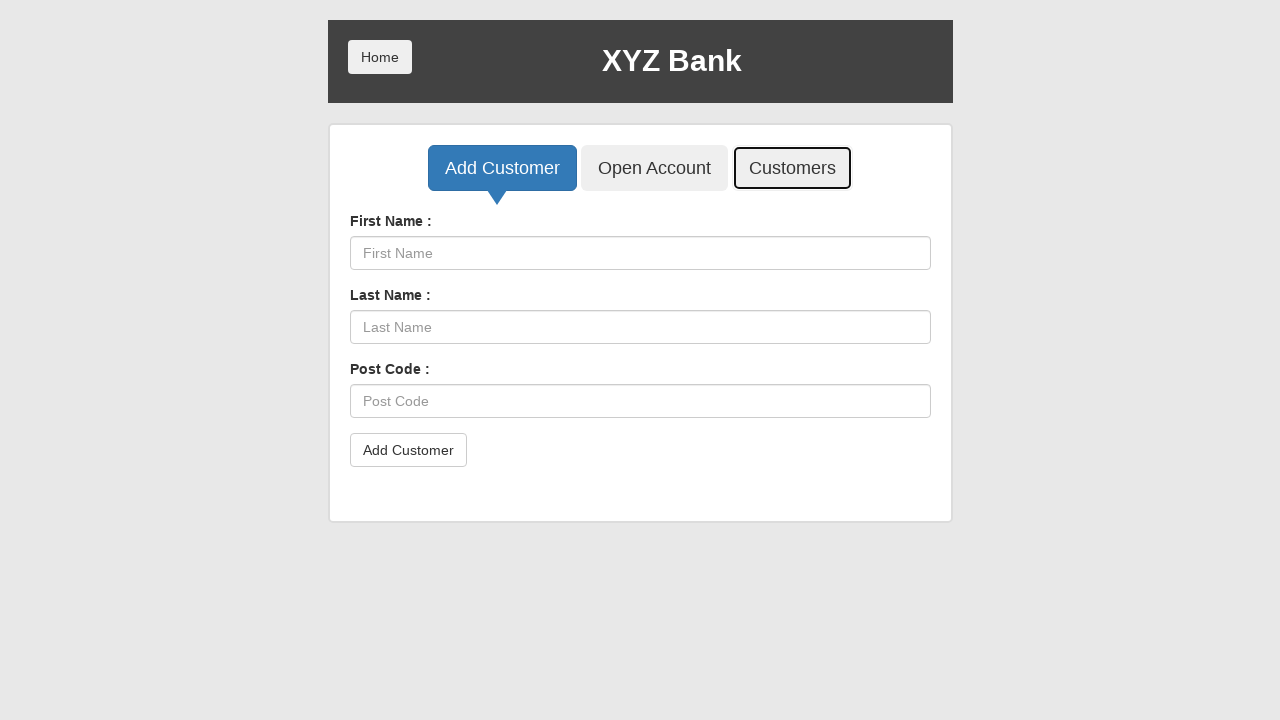

Customers table loaded
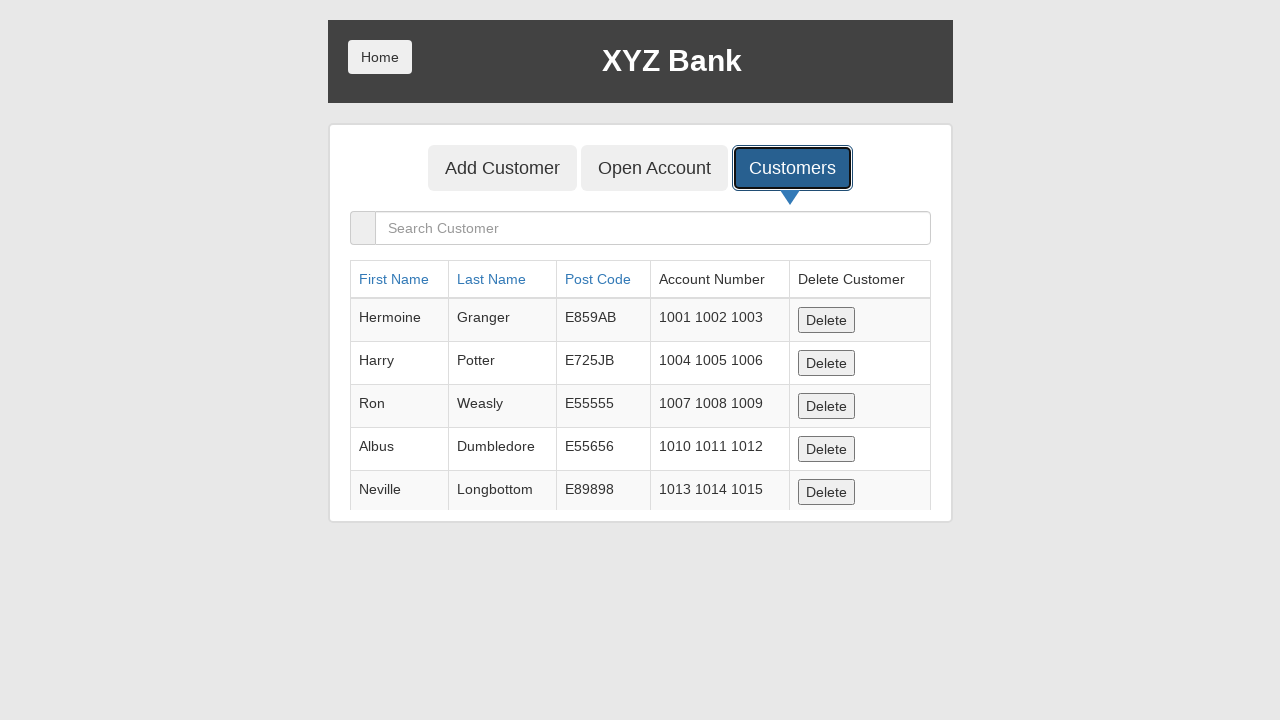

Verified customer 'Michael' appears in the customers table
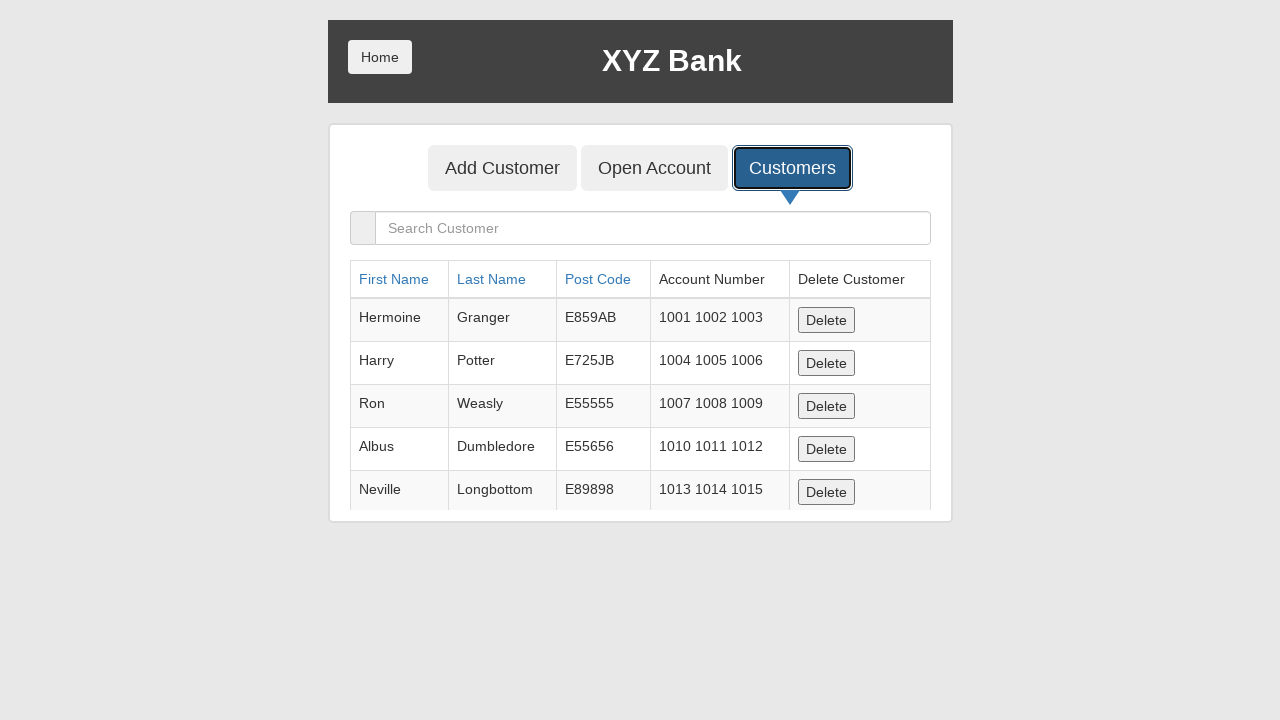

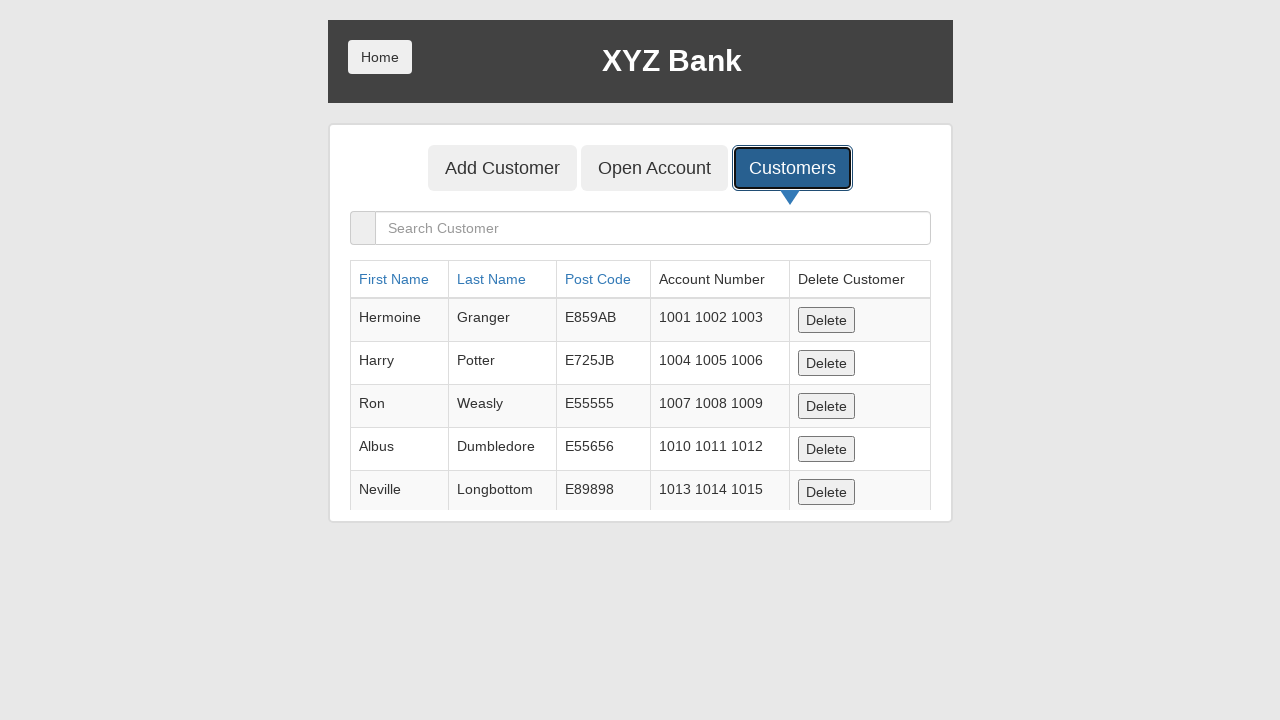